Navigates to a page with many elements and highlights a specific element by changing its border style temporarily using JavaScript execution.

Starting URL: http://the-internet.herokuapp.com/large

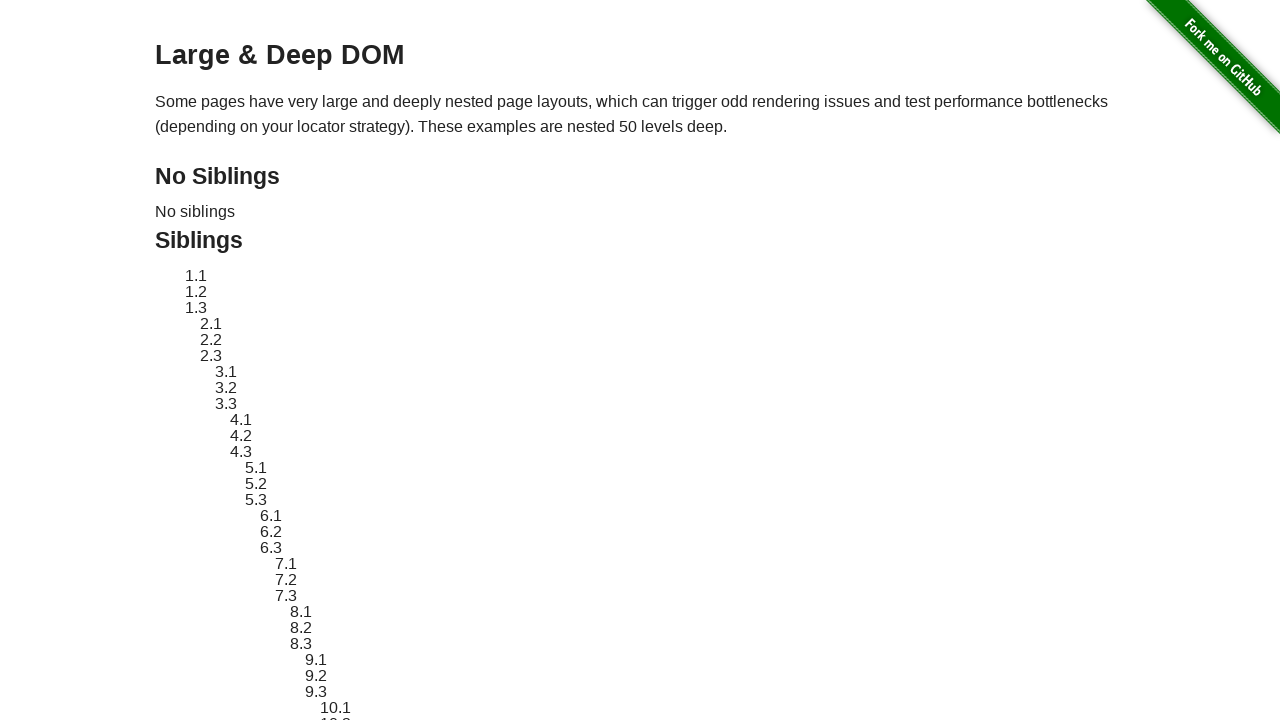

Navigated to the-internet.herokuapp.com/large
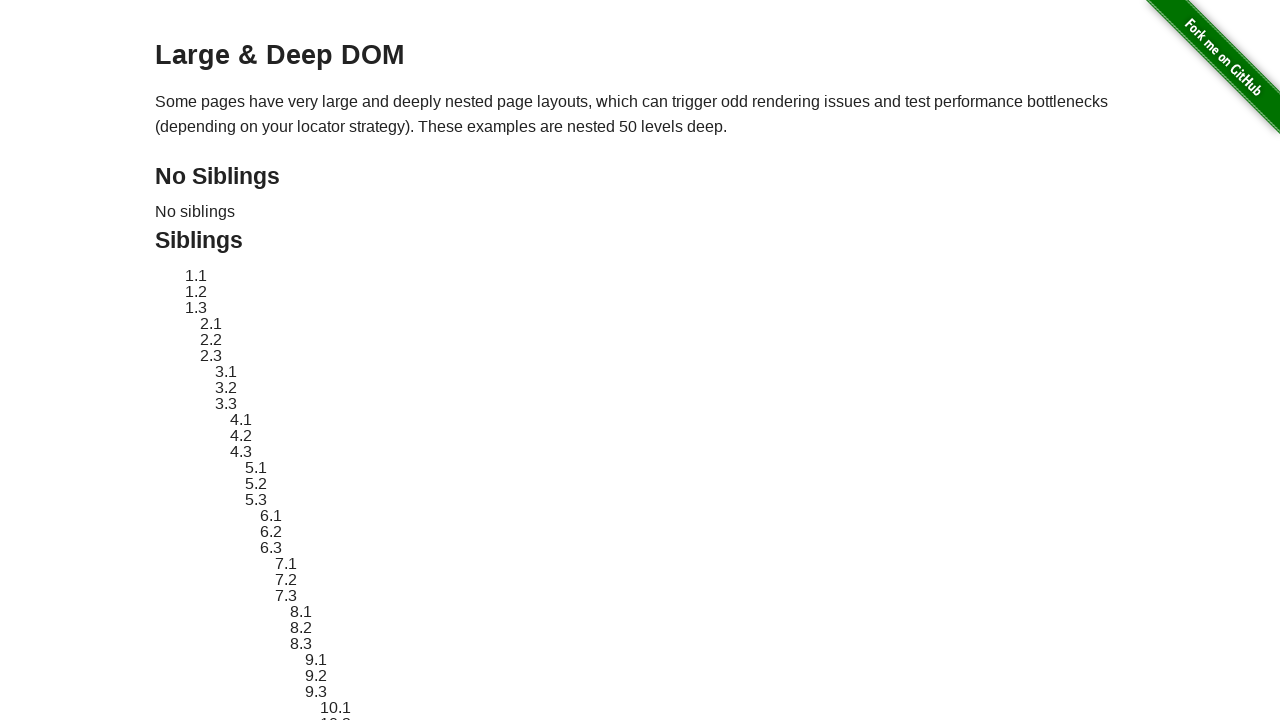

Located target element with ID 'sibling-2.3'
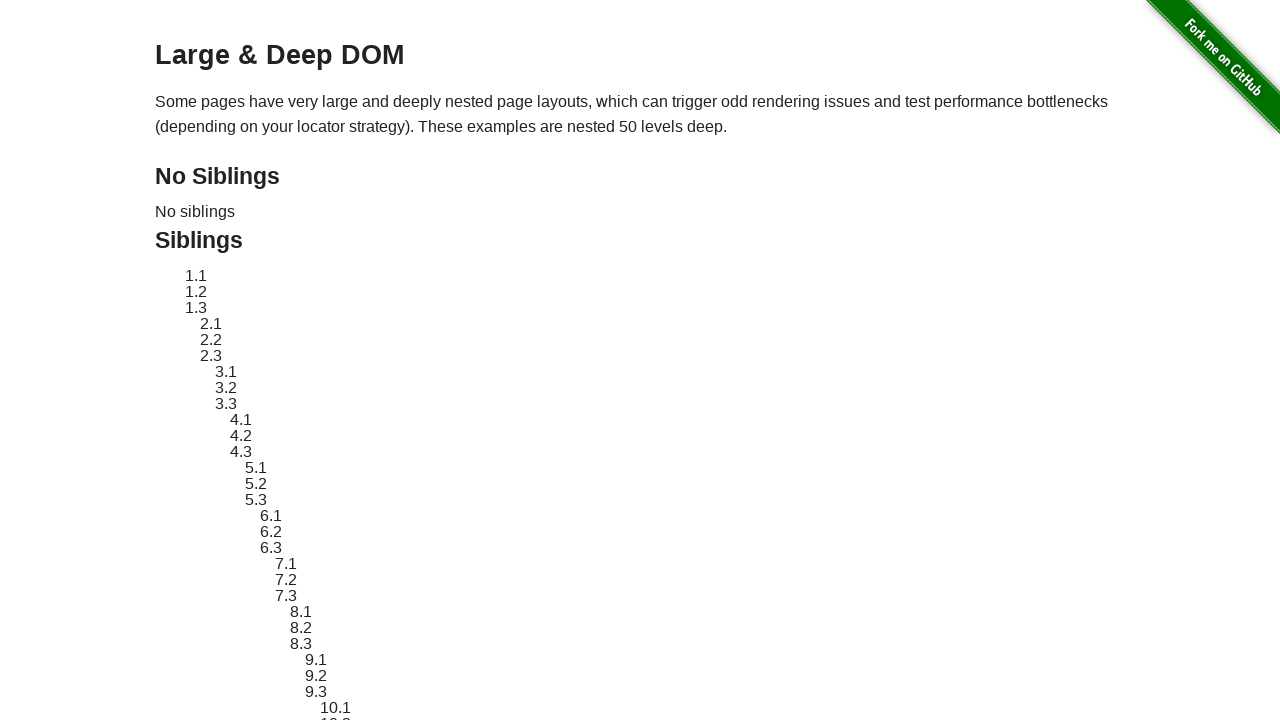

Retrieved original style attribute of target element
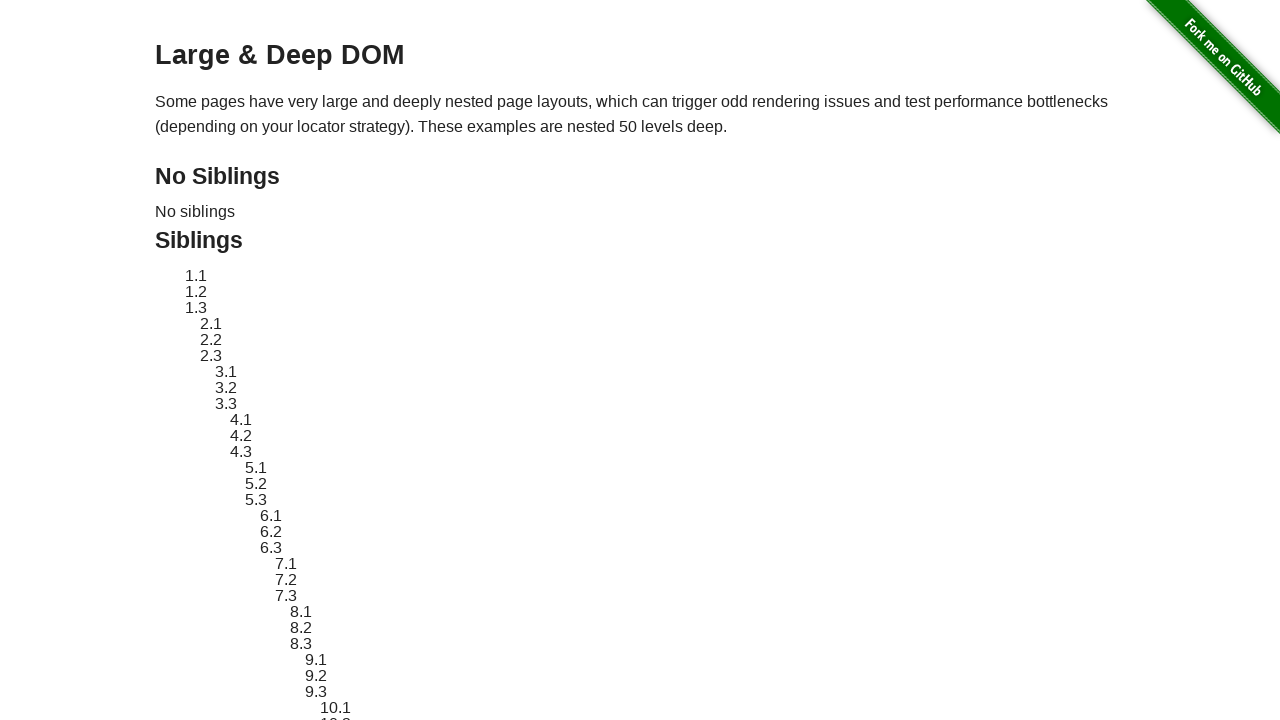

Applied red dashed border highlight to target element via JavaScript
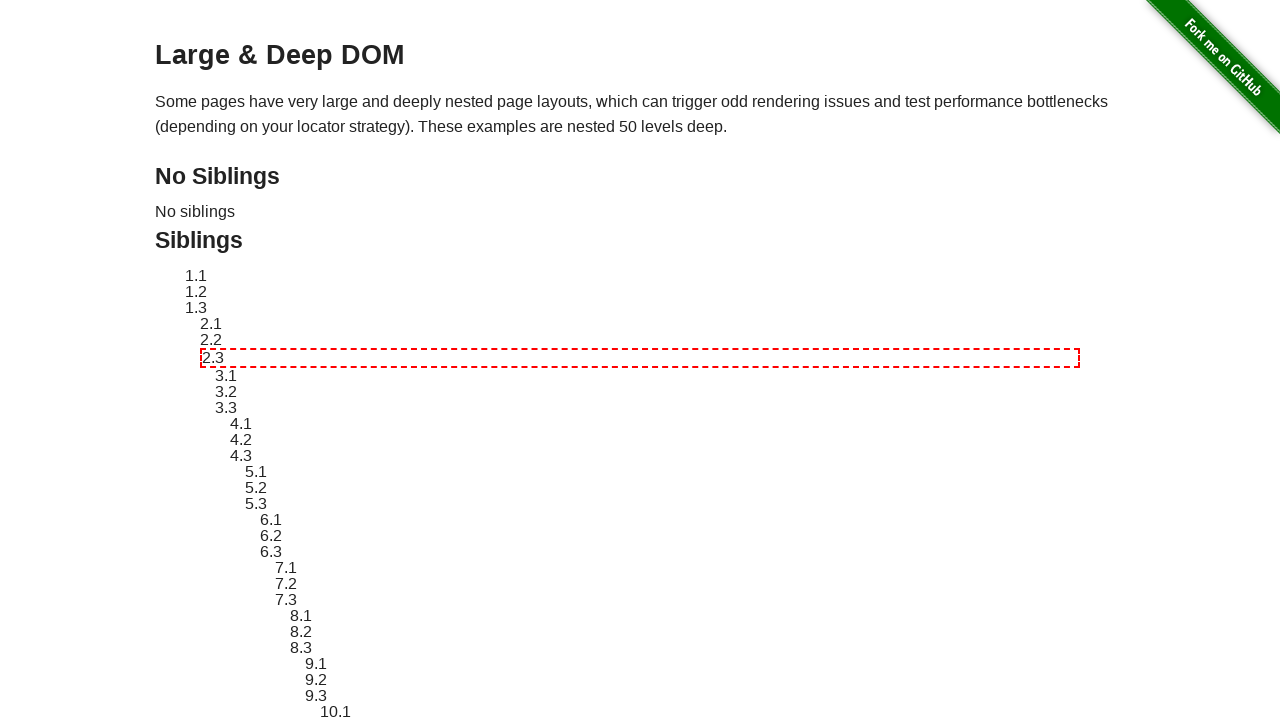

Waited 2 seconds to observe highlight effect
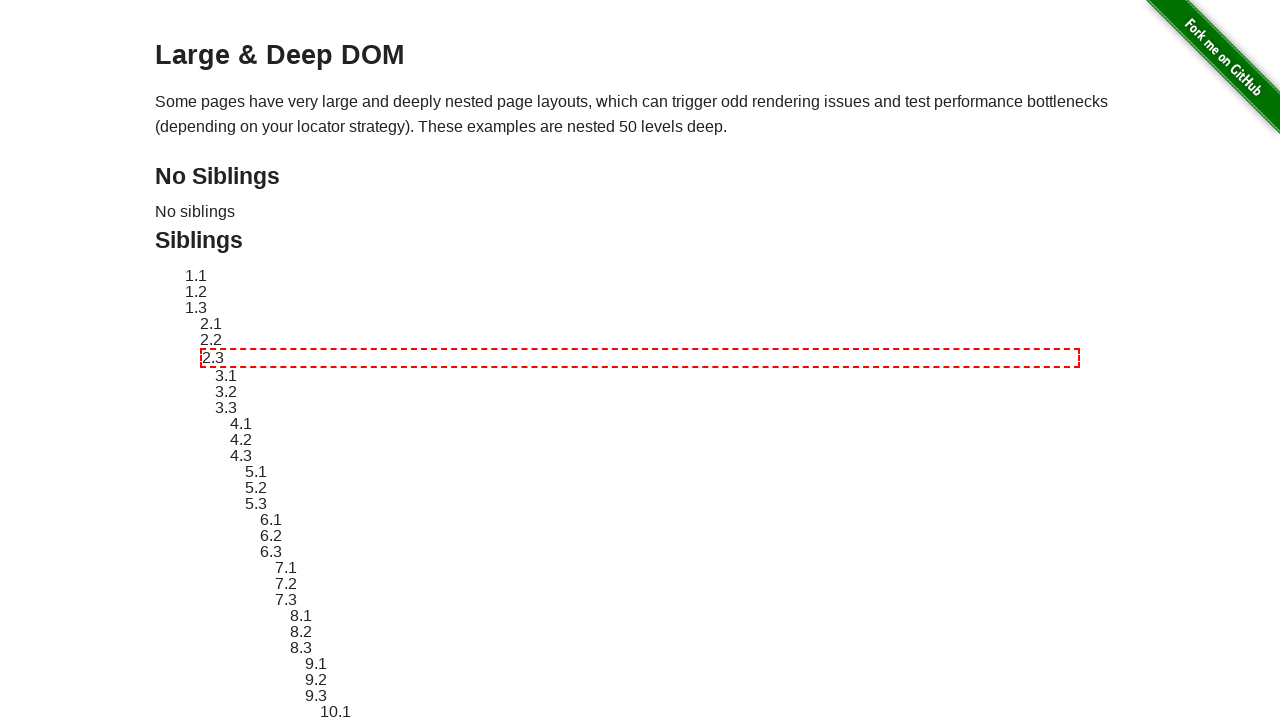

Reverted target element to original style
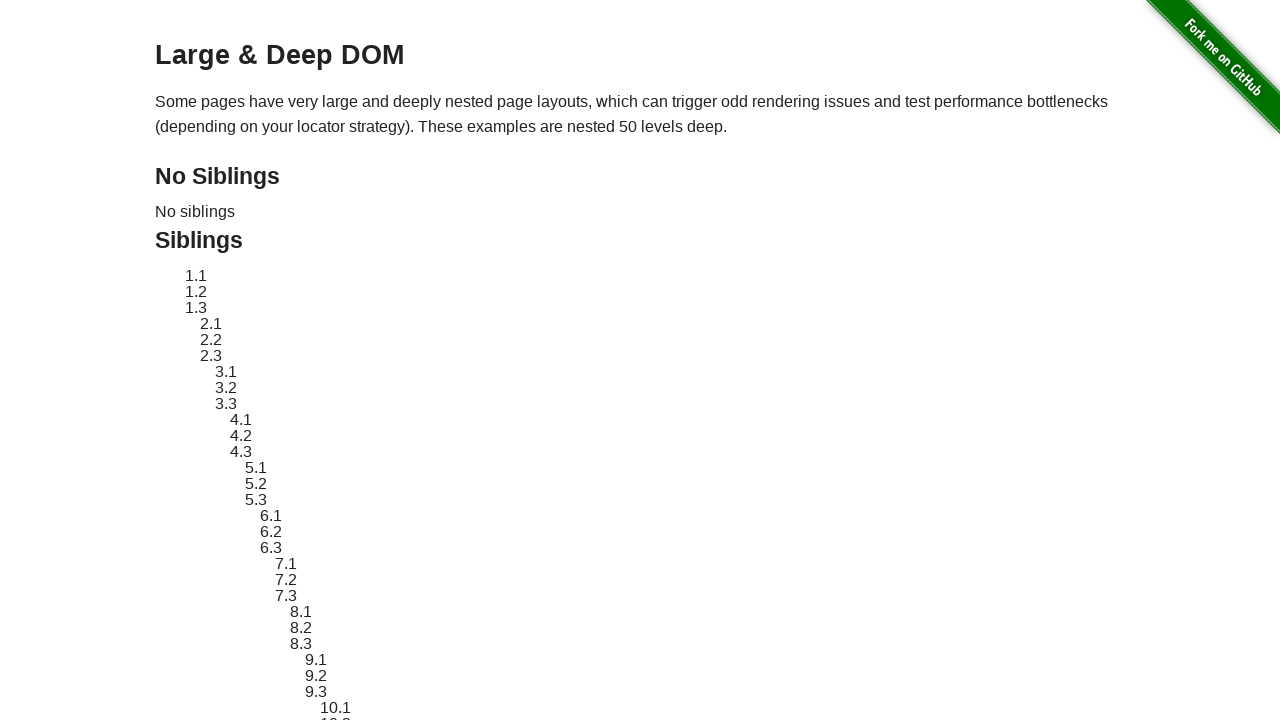

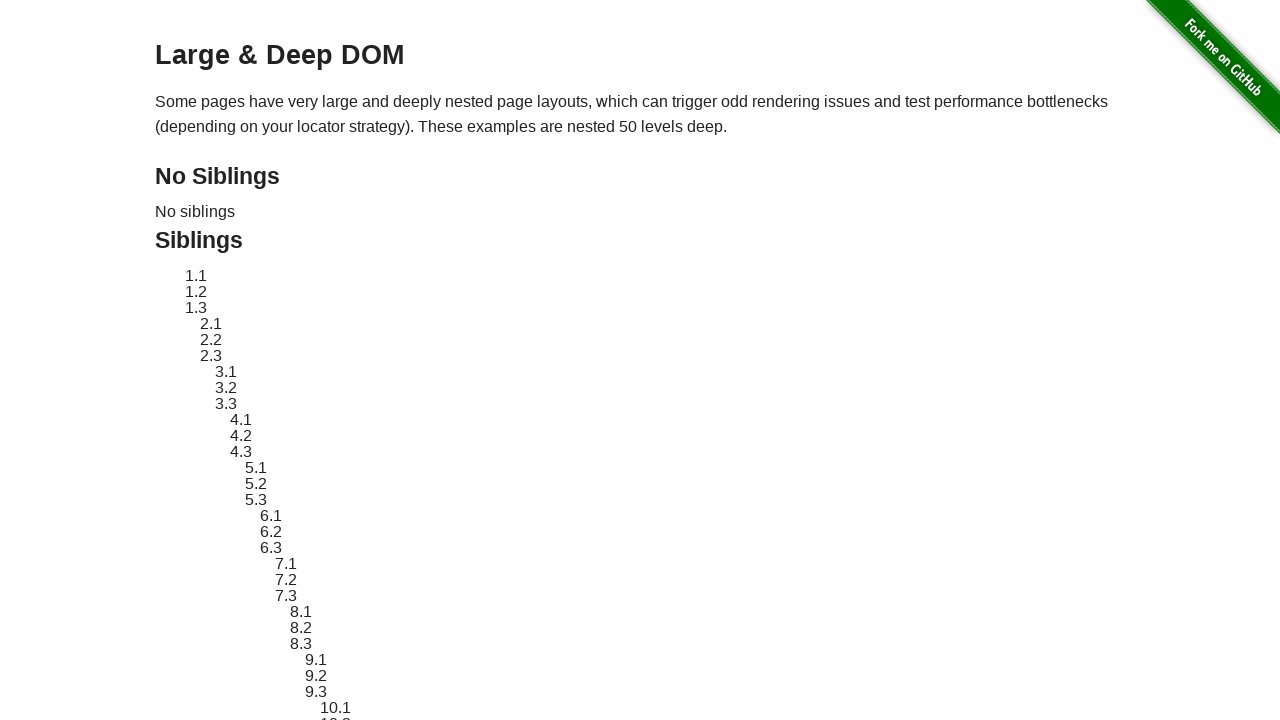